Tests dynamic properties page by waiting for a button to become clickable and then clicking it

Starting URL: https://demoqa.com/dynamic-properties

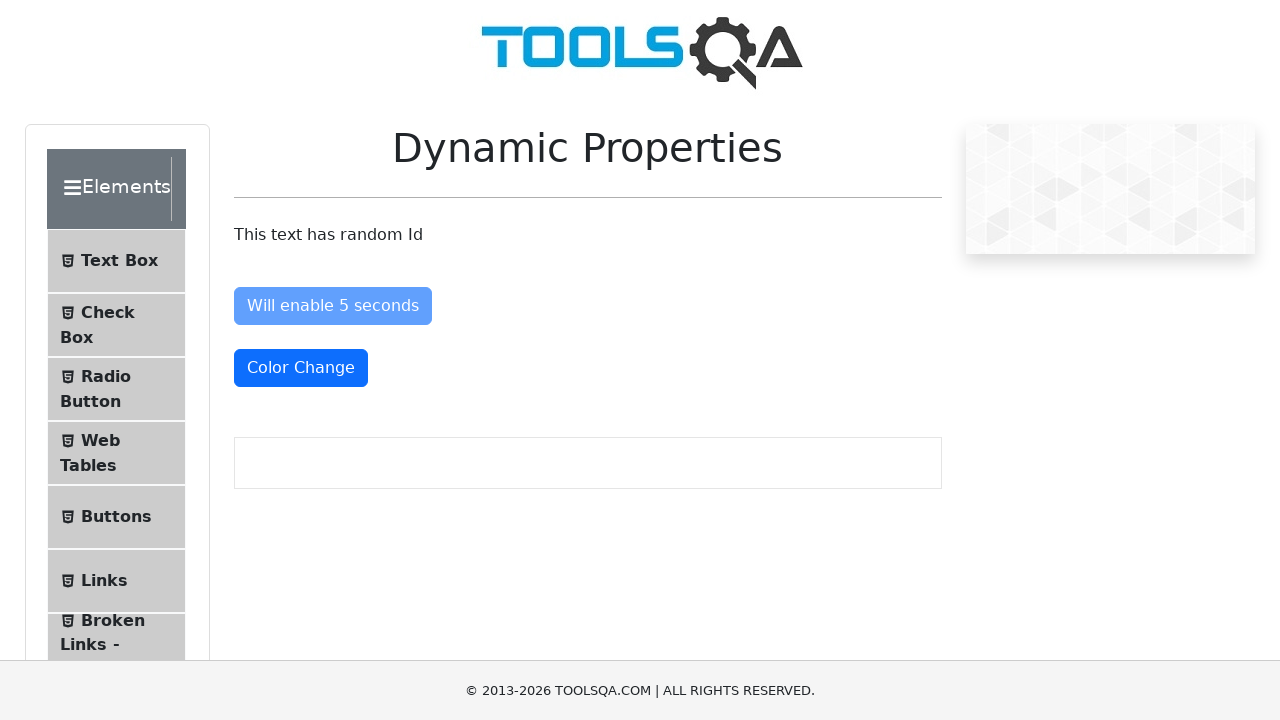

Waited for 'Enable After' button to become visible
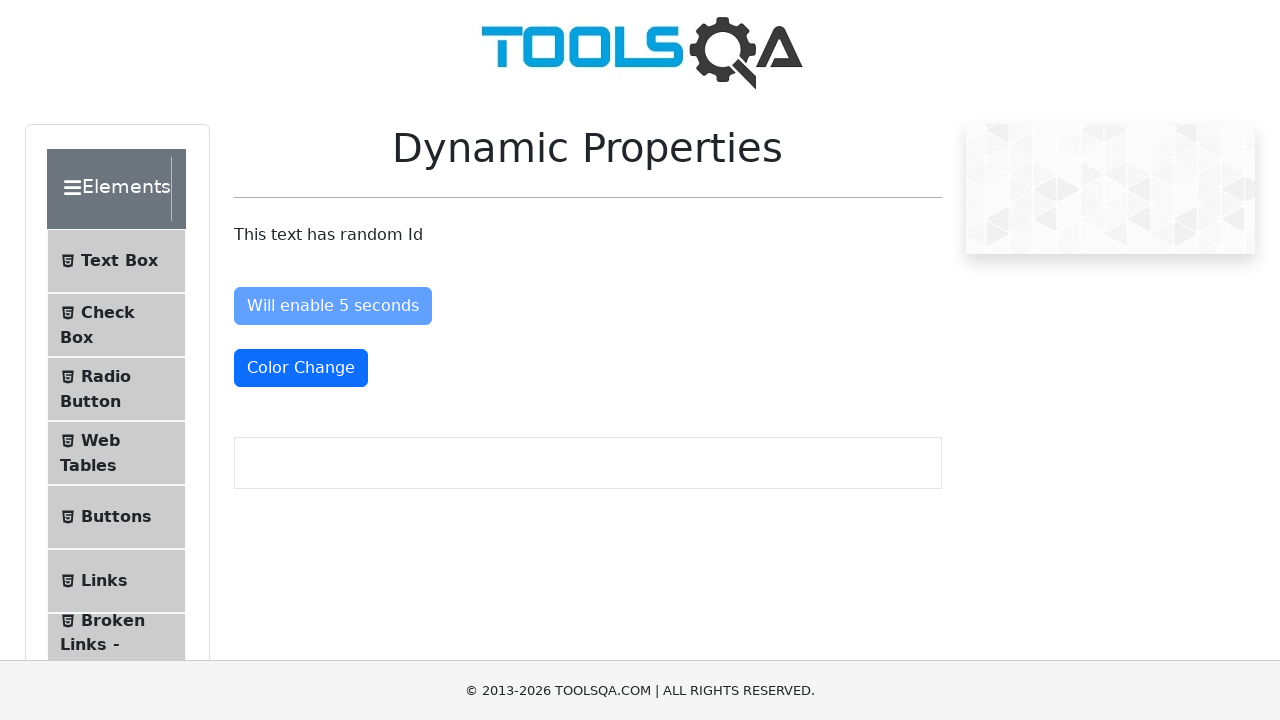

Clicked the 'Enable After' button at (333, 306) on button#enableAfter
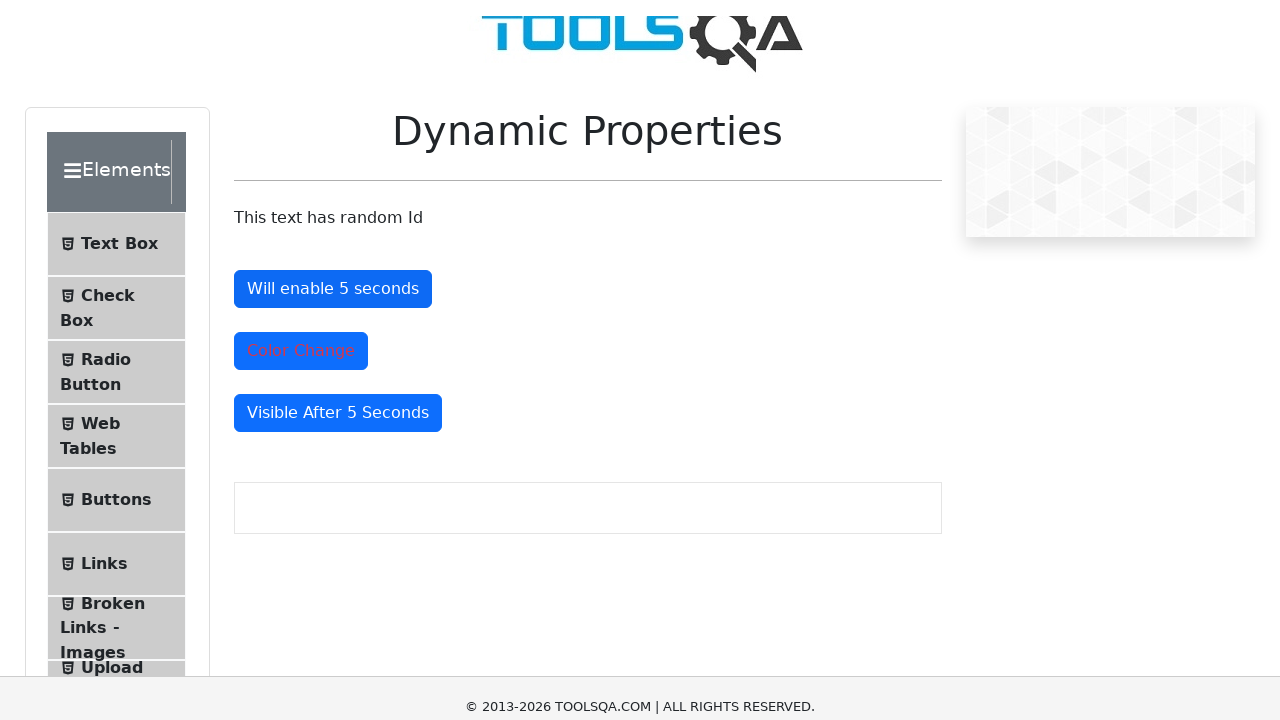

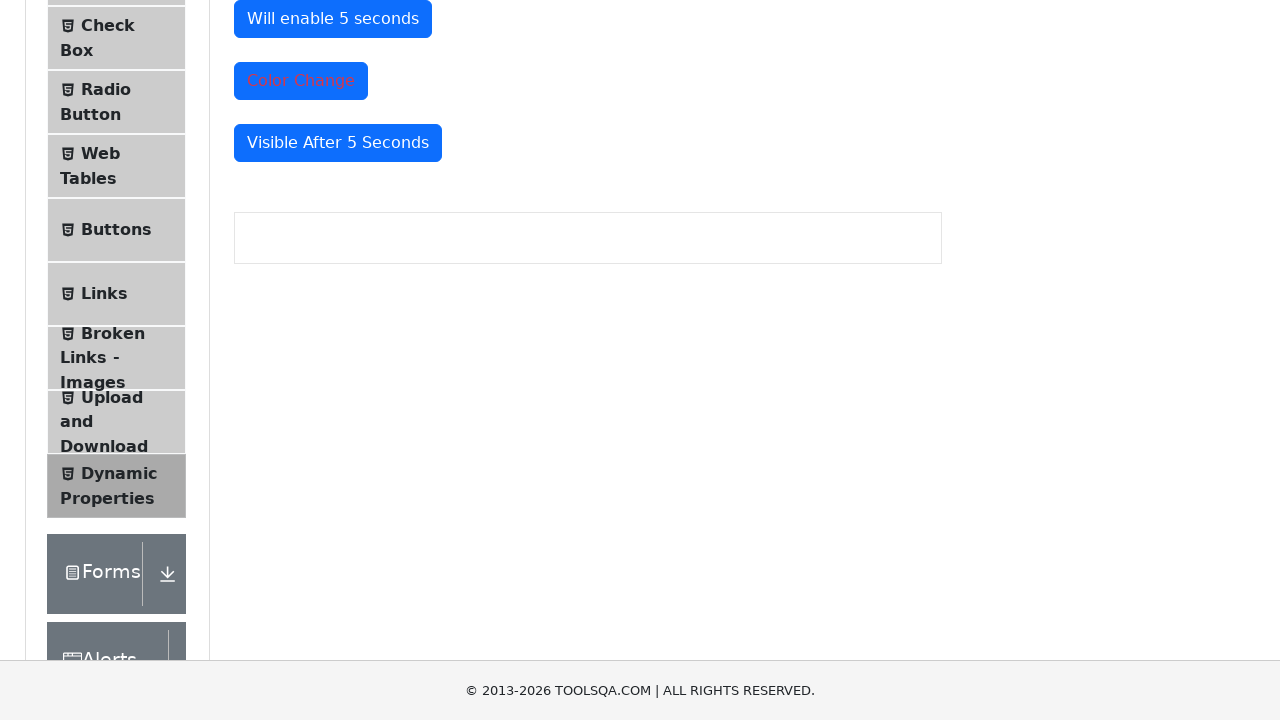